Tests that a saved change to an employee name persists after switching between employees

Starting URL: https://devmountain-qa.github.io/employee-manager/1.2_Version/index.html

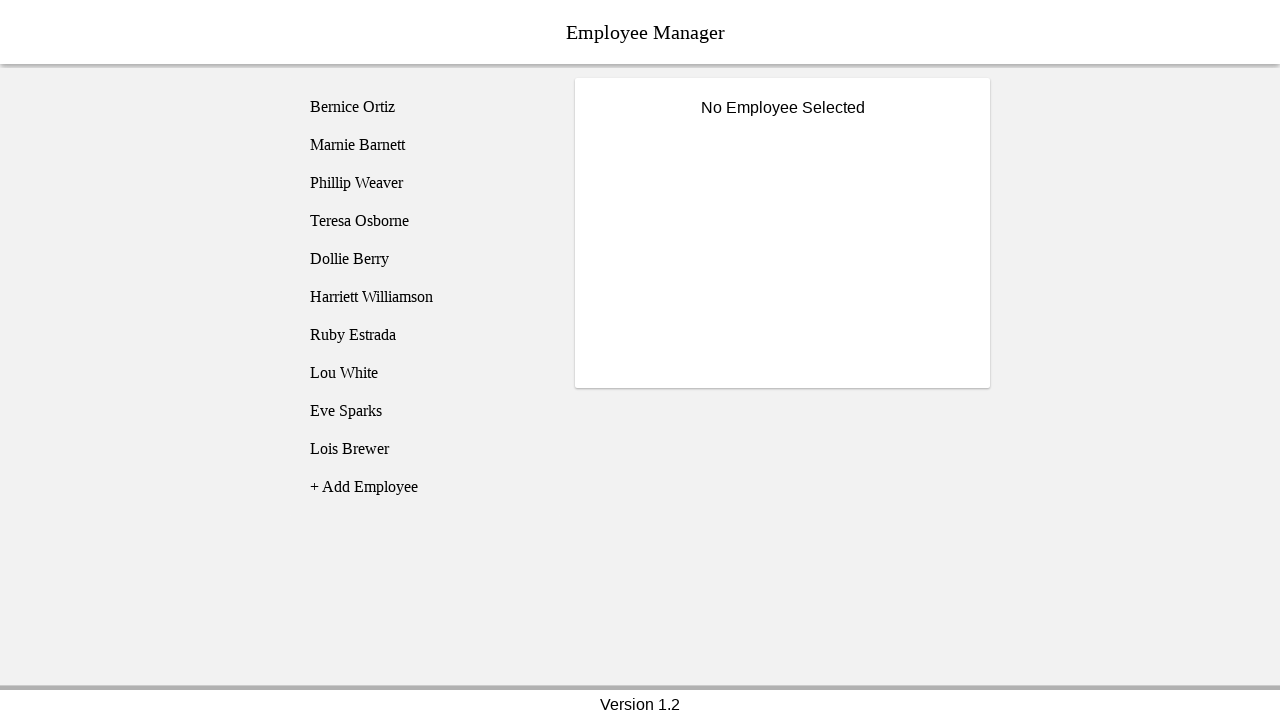

Clicked on employee1 (Bernice Ortiz) at (425, 107) on [name='employee1']
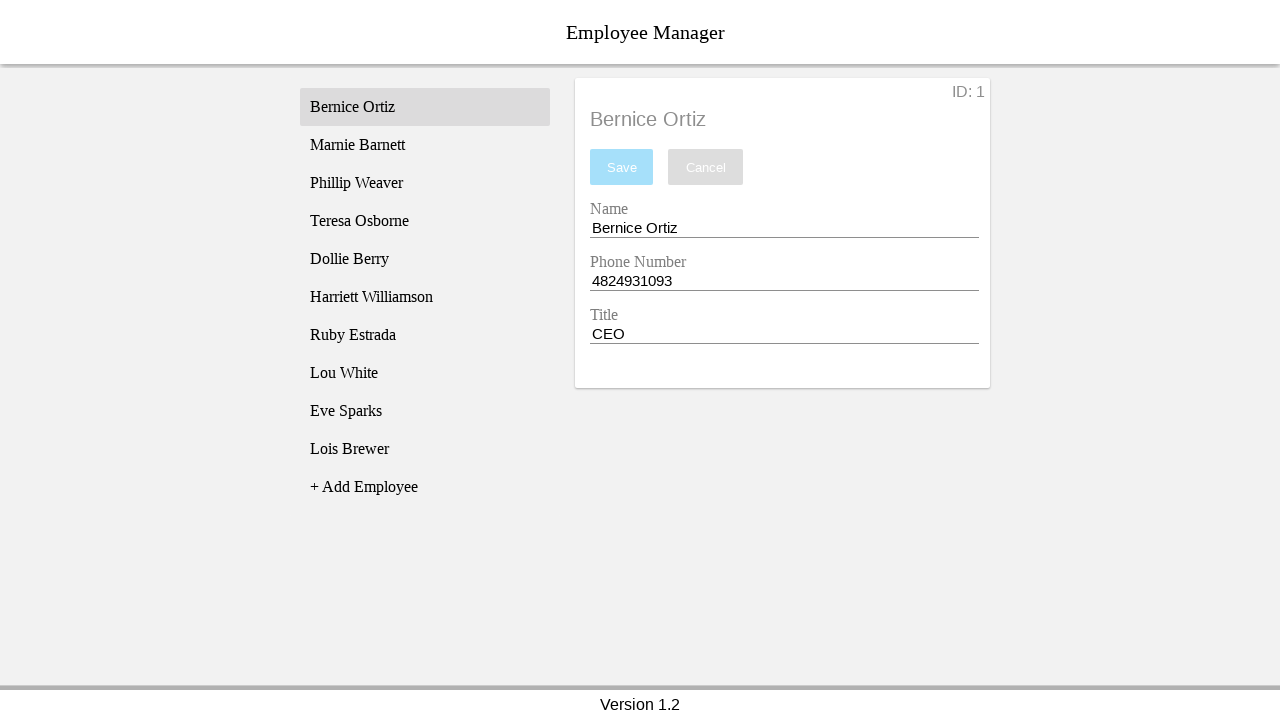

Employee1 became visible
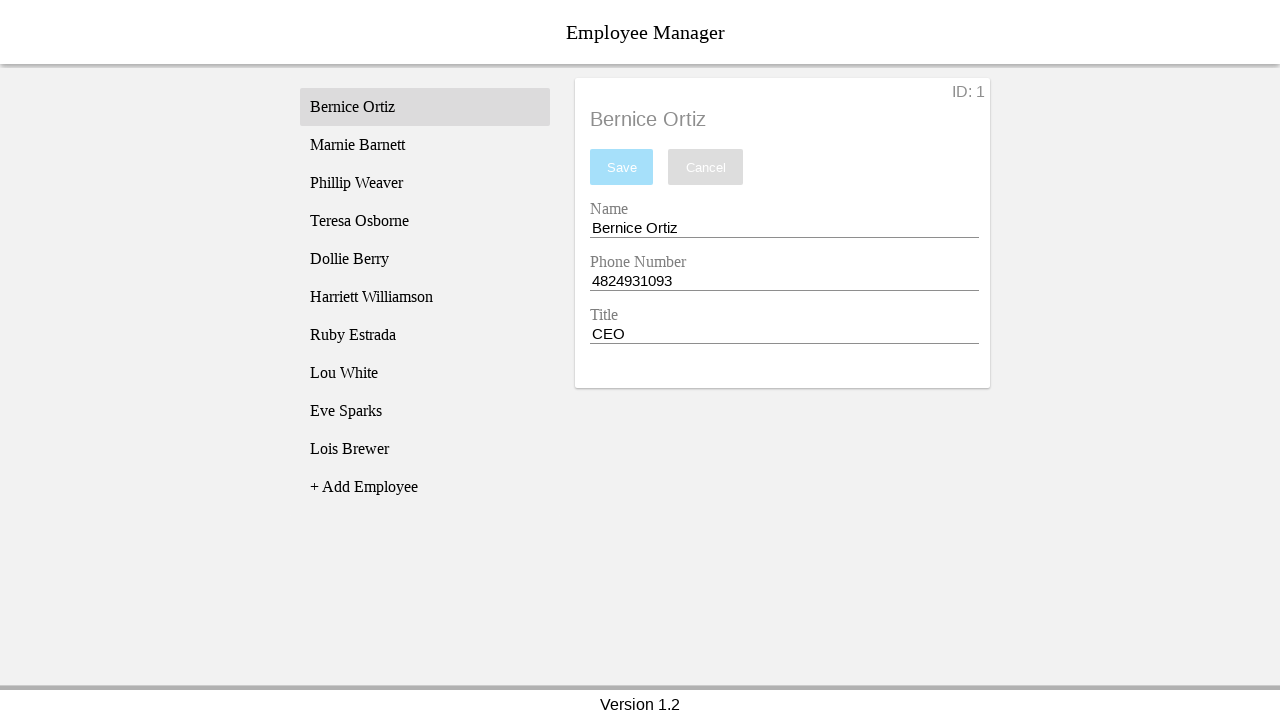

Filled name field with 'Test Name' on [name='nameEntry']
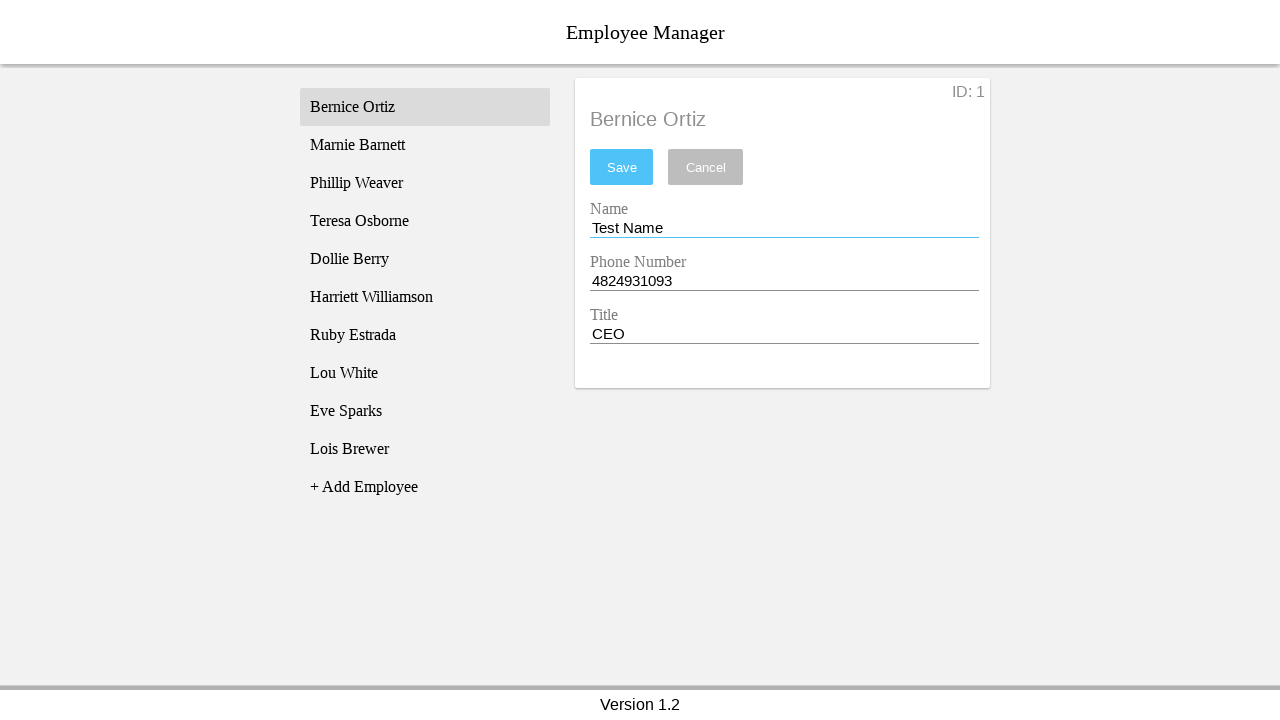

Clicked save button to save the name change at (622, 167) on [name='save']
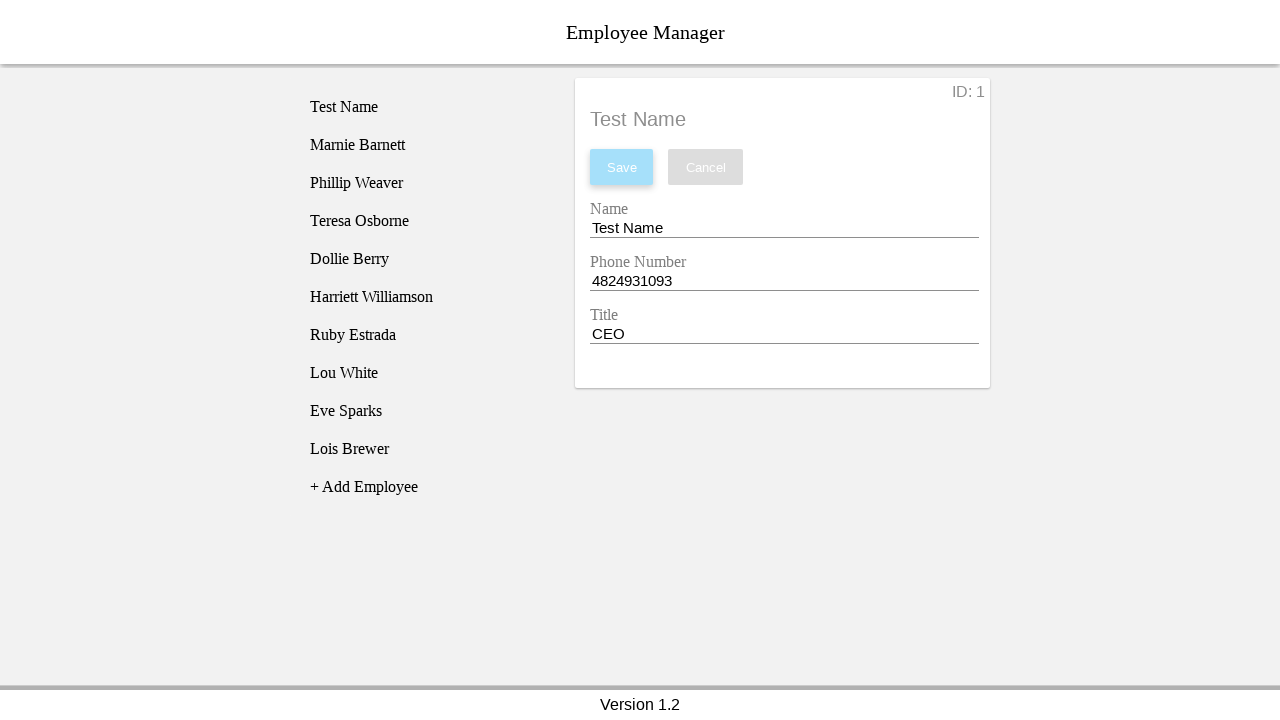

Clicked on employee3 (Phillip Weaver) at (425, 183) on [name='employee3']
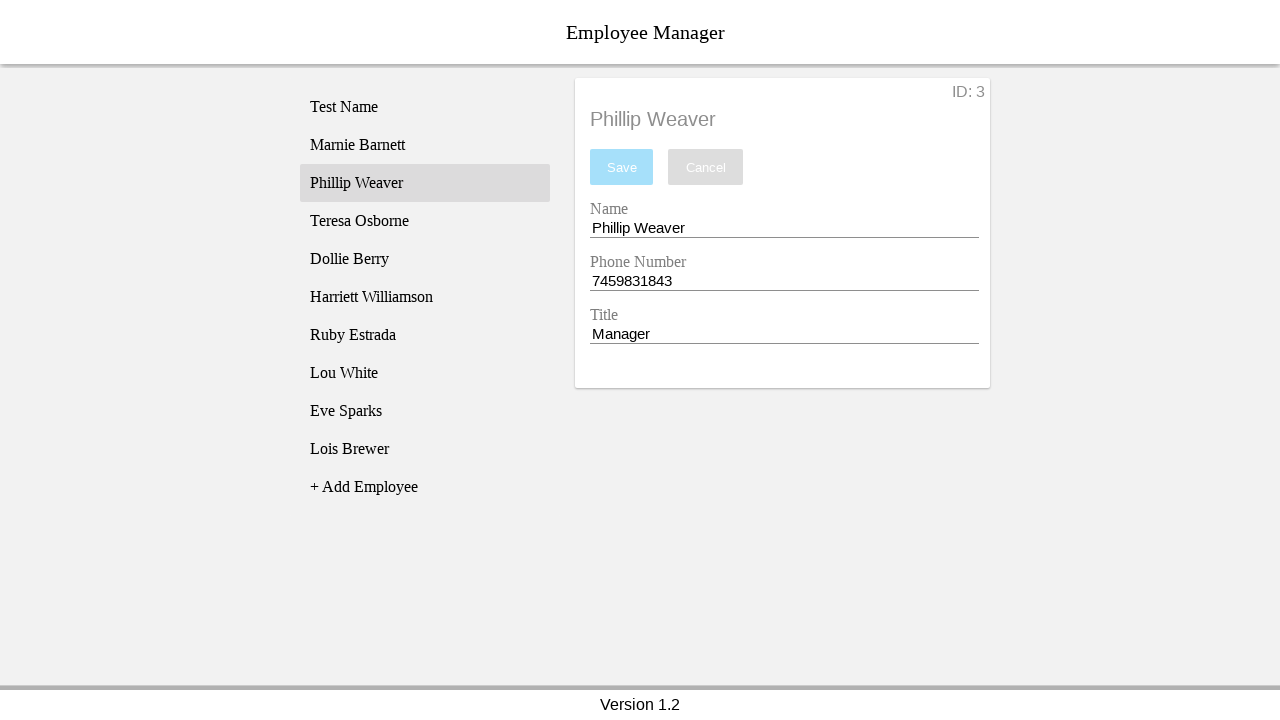

Employee3 data loaded and became visible
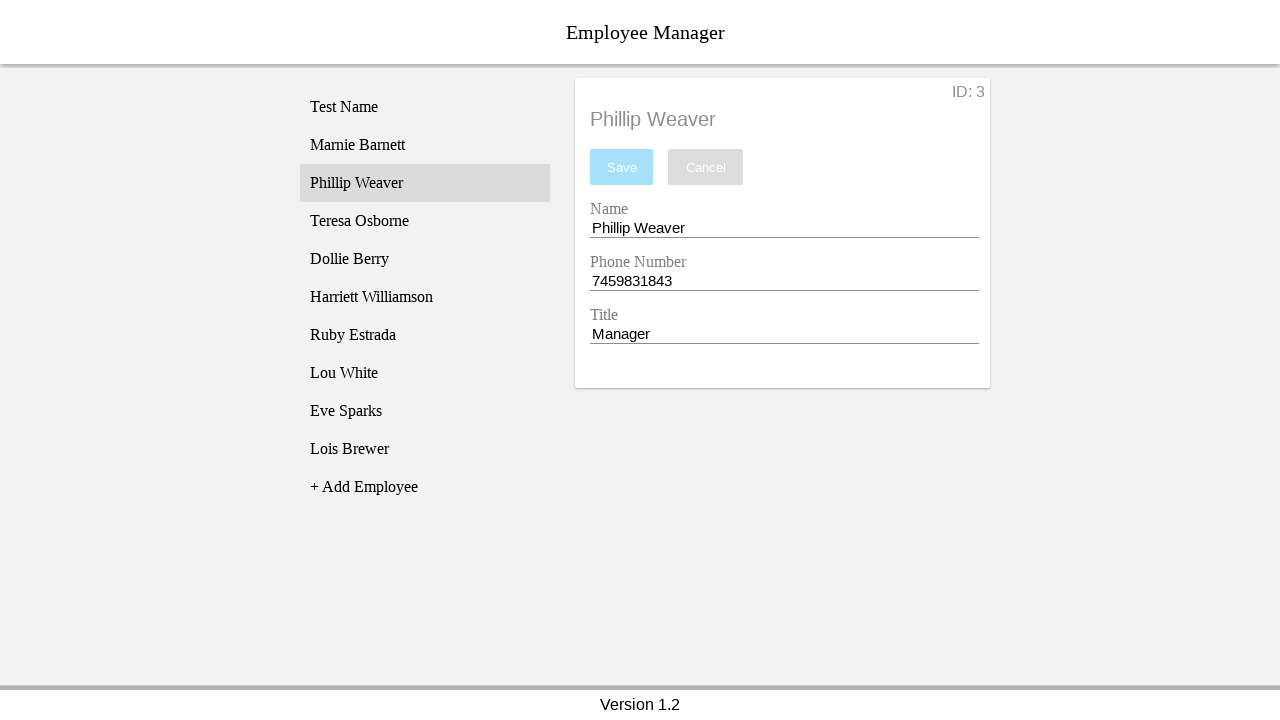

Clicked back on employee1 (Bernice Ortiz) at (425, 107) on [name='employee1']
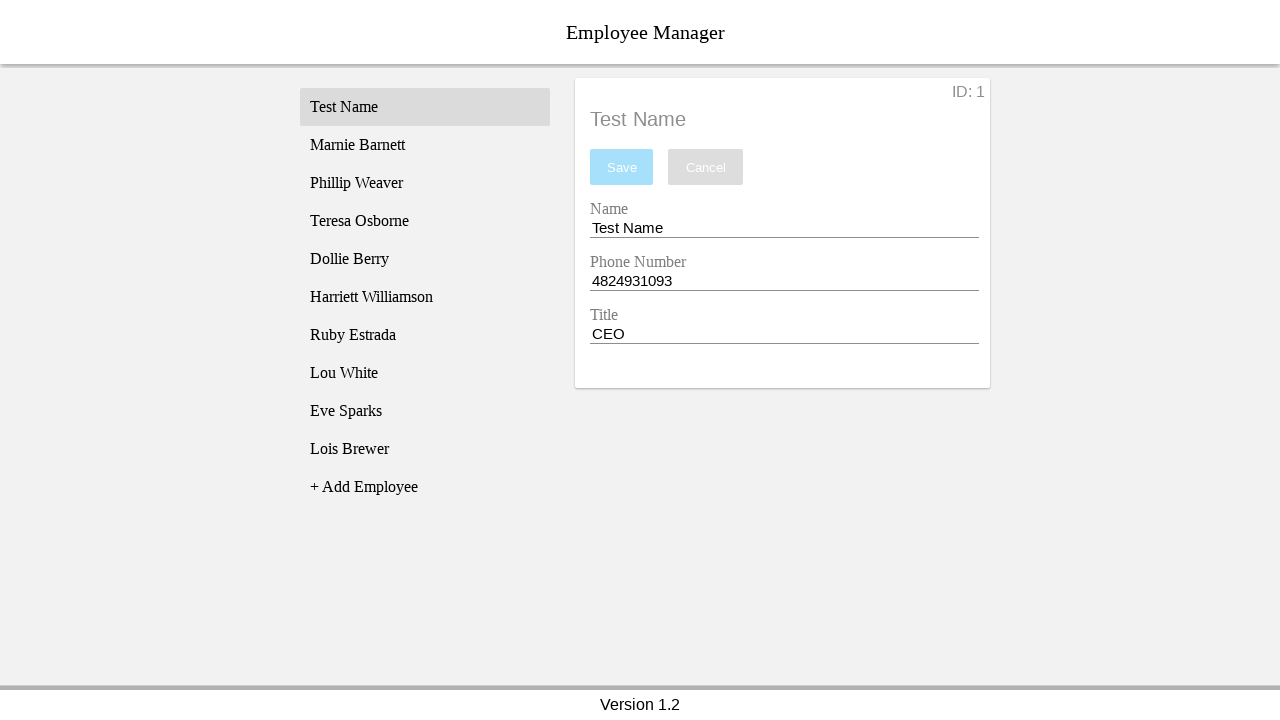

Name field is present for employee1
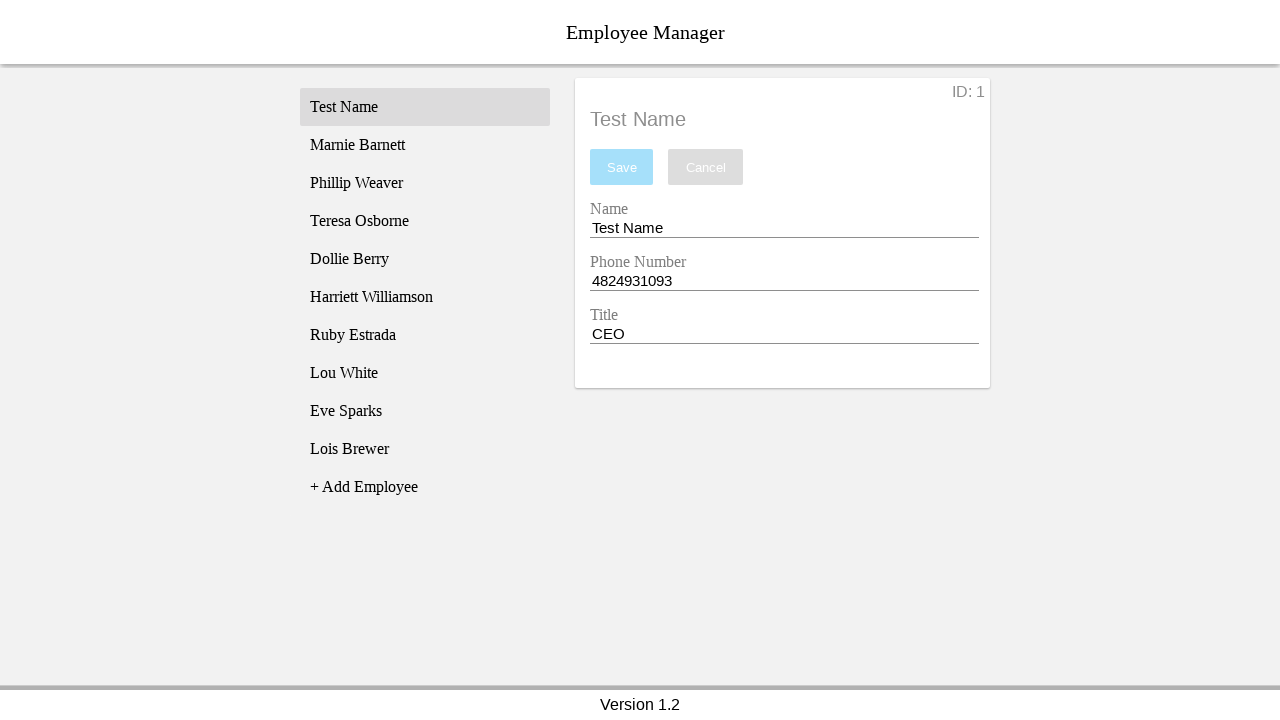

Verified that saved name 'Test Name' persists after switching employees
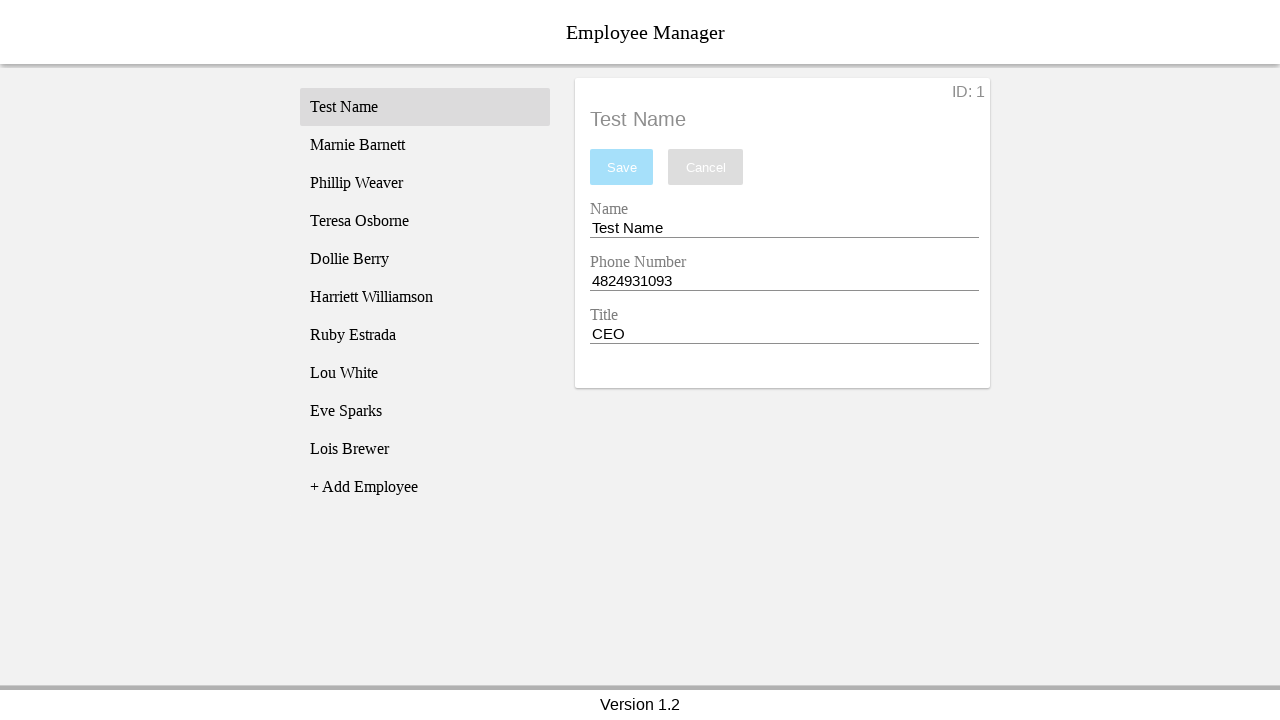

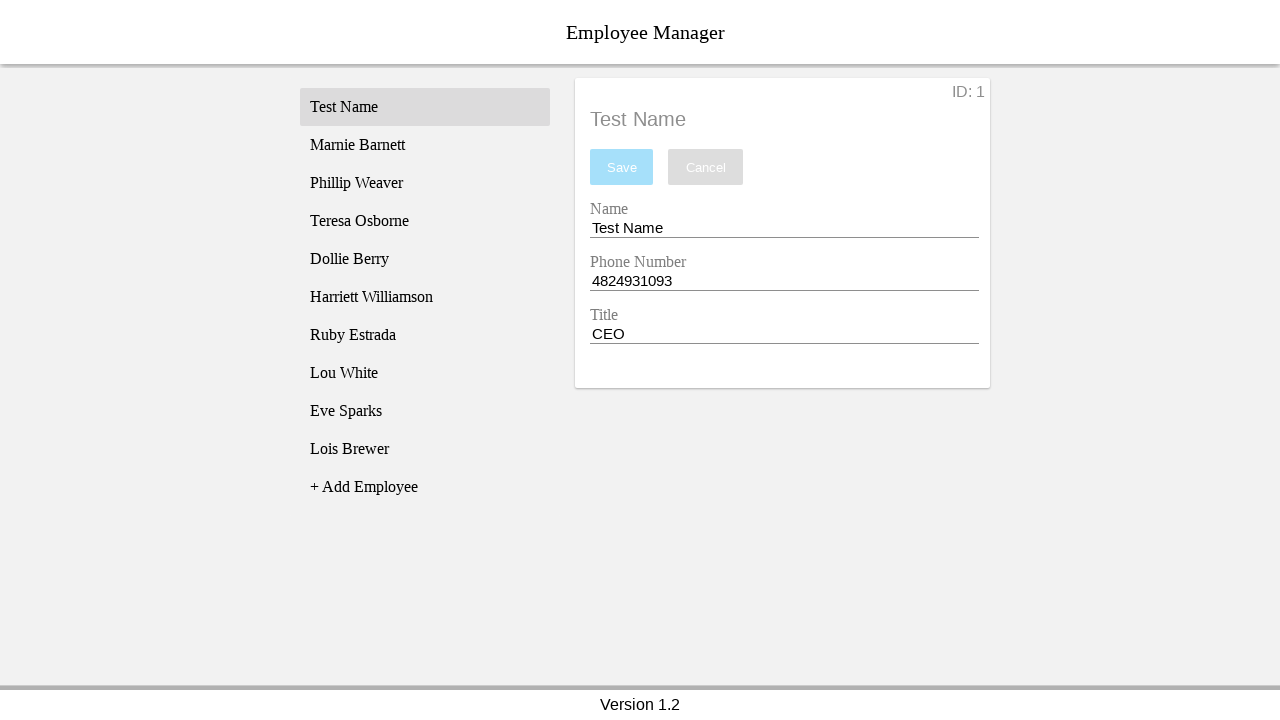